Tests filtering to display only completed items

Starting URL: https://demo.playwright.dev/todomvc

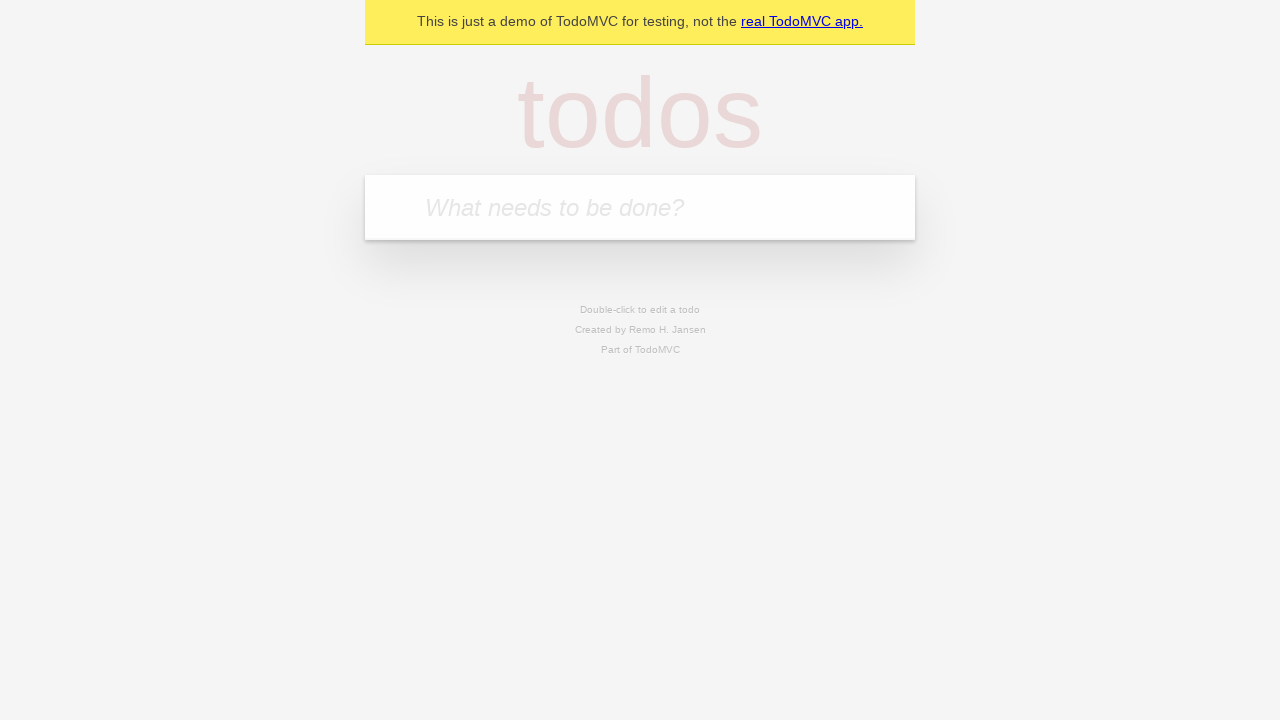

Filled todo input with 'buy some cheese' on internal:attr=[placeholder="What needs to be done?"i]
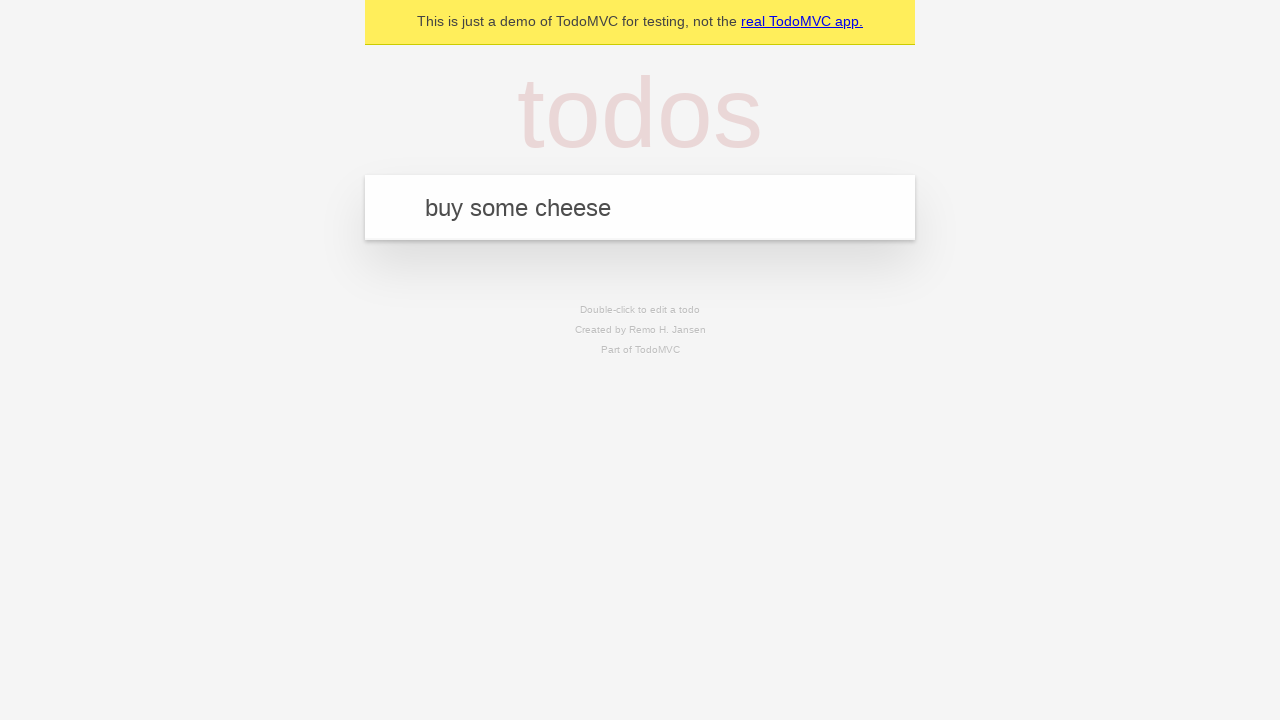

Pressed Enter to add first todo item on internal:attr=[placeholder="What needs to be done?"i]
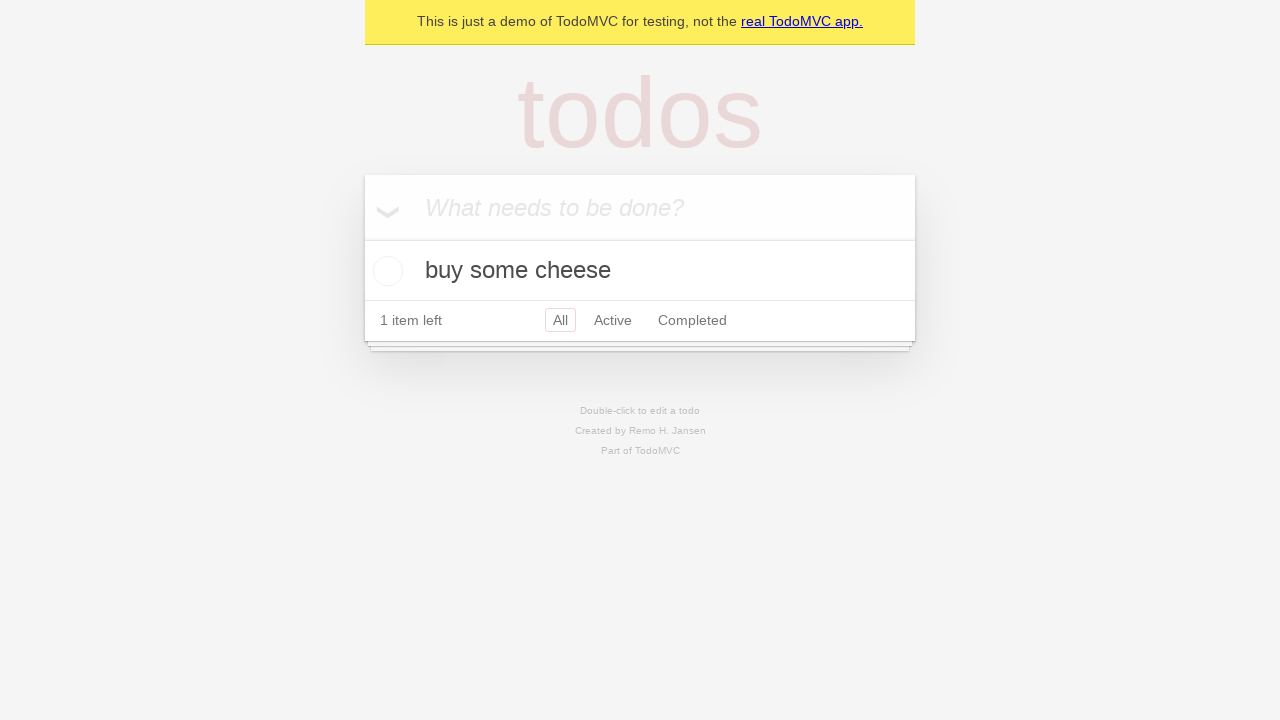

Filled todo input with 'feed the cat' on internal:attr=[placeholder="What needs to be done?"i]
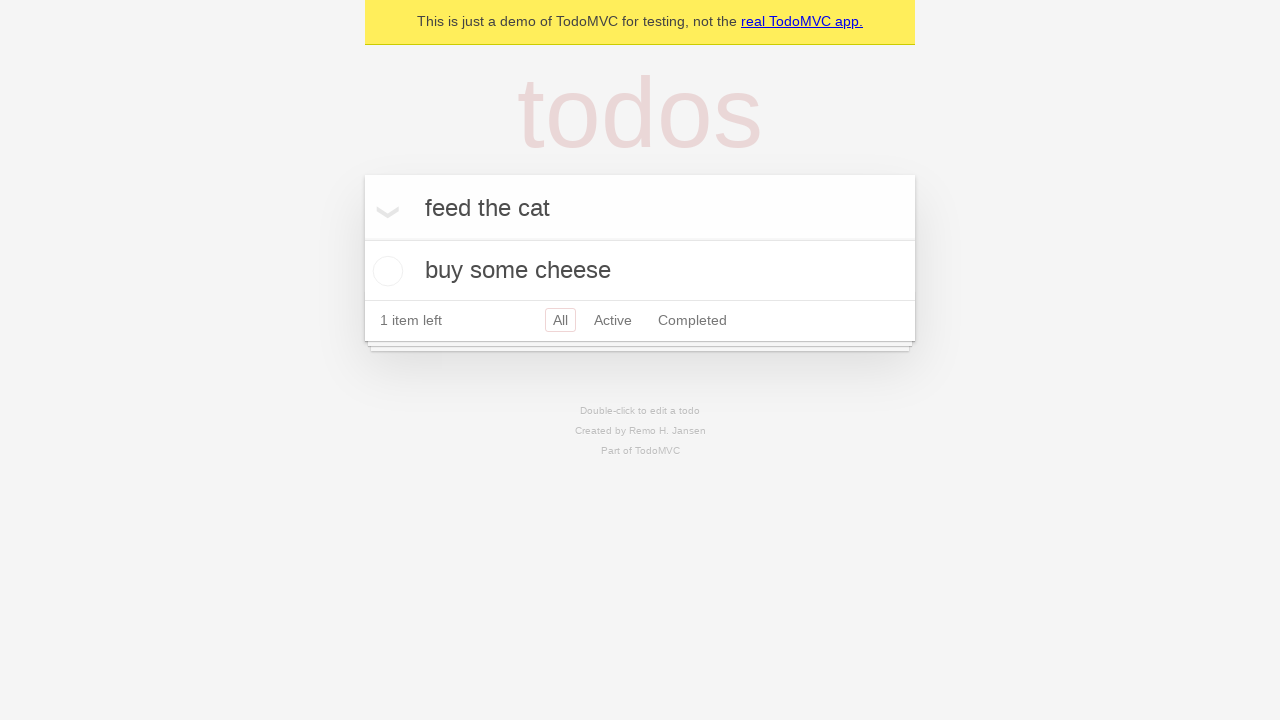

Pressed Enter to add second todo item on internal:attr=[placeholder="What needs to be done?"i]
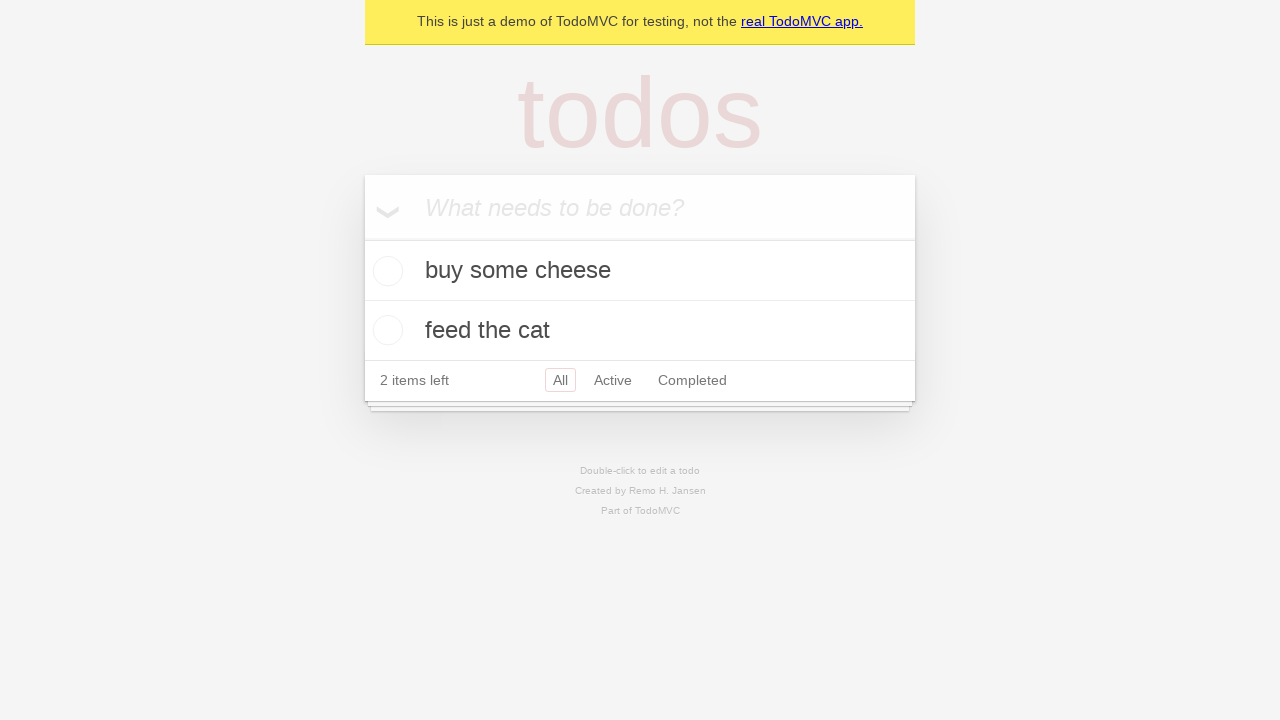

Filled todo input with 'book a doctors appointment' on internal:attr=[placeholder="What needs to be done?"i]
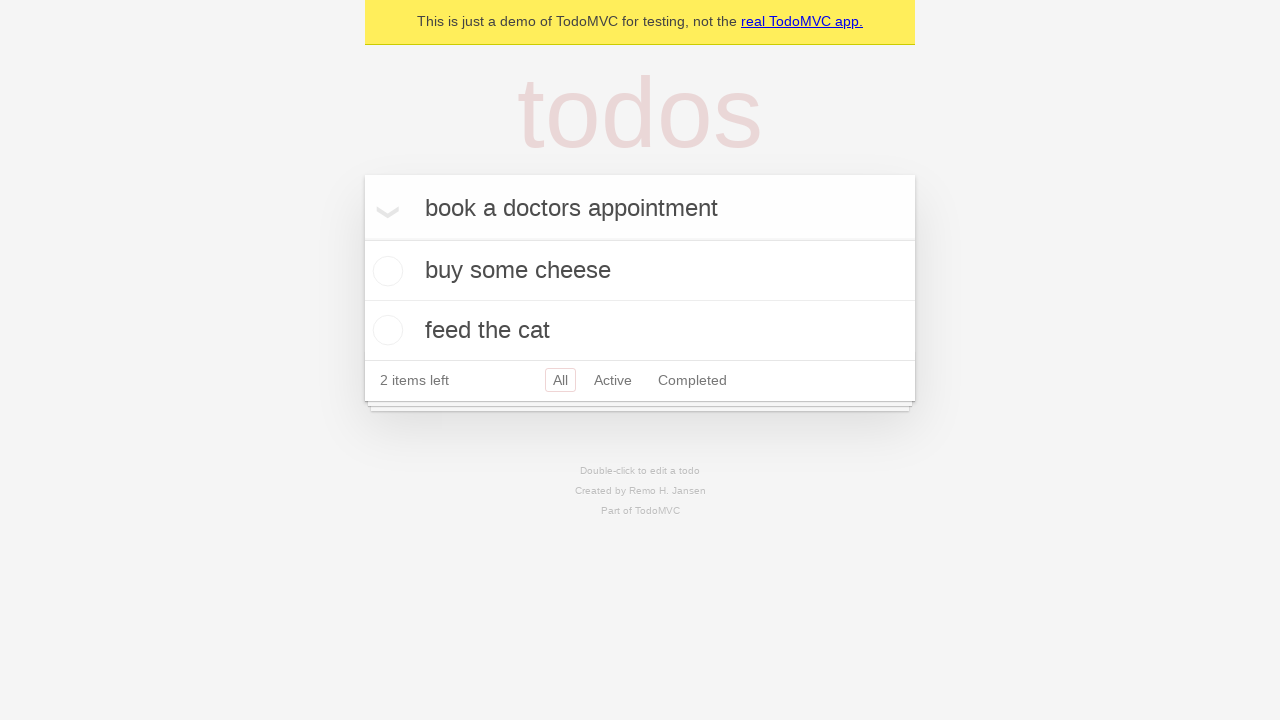

Pressed Enter to add third todo item on internal:attr=[placeholder="What needs to be done?"i]
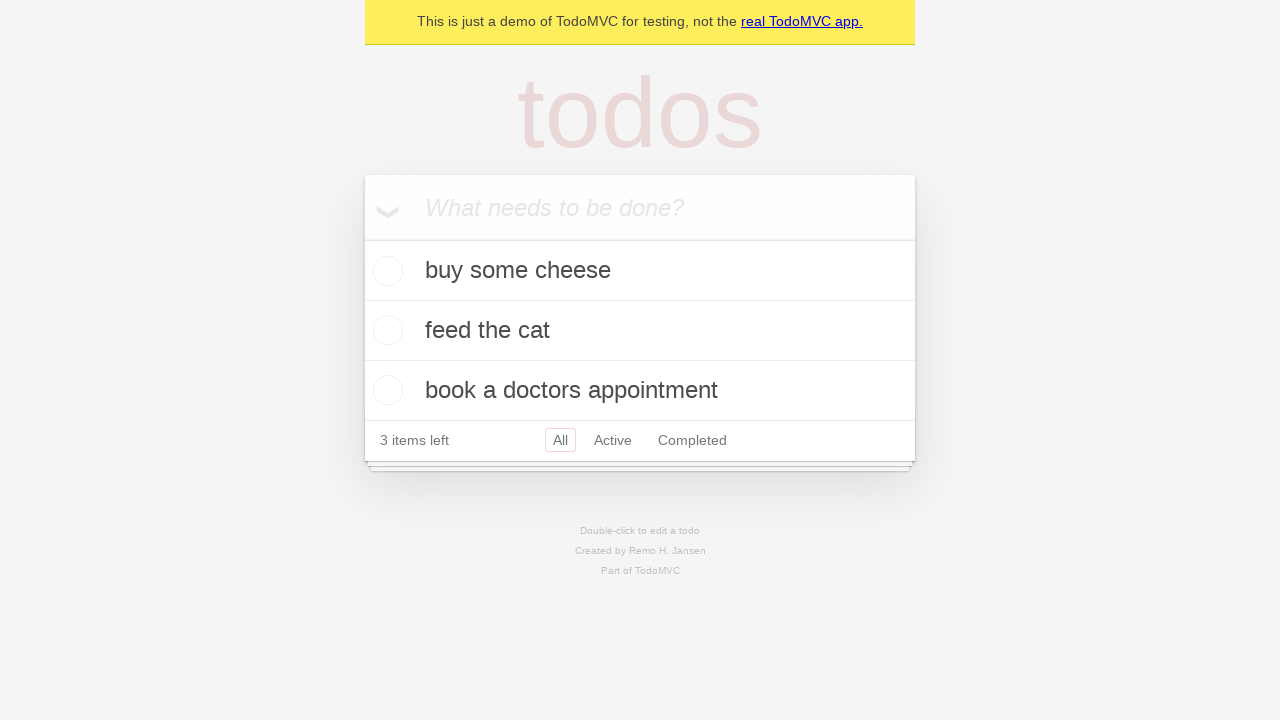

Waited for all 3 todo items to be displayed
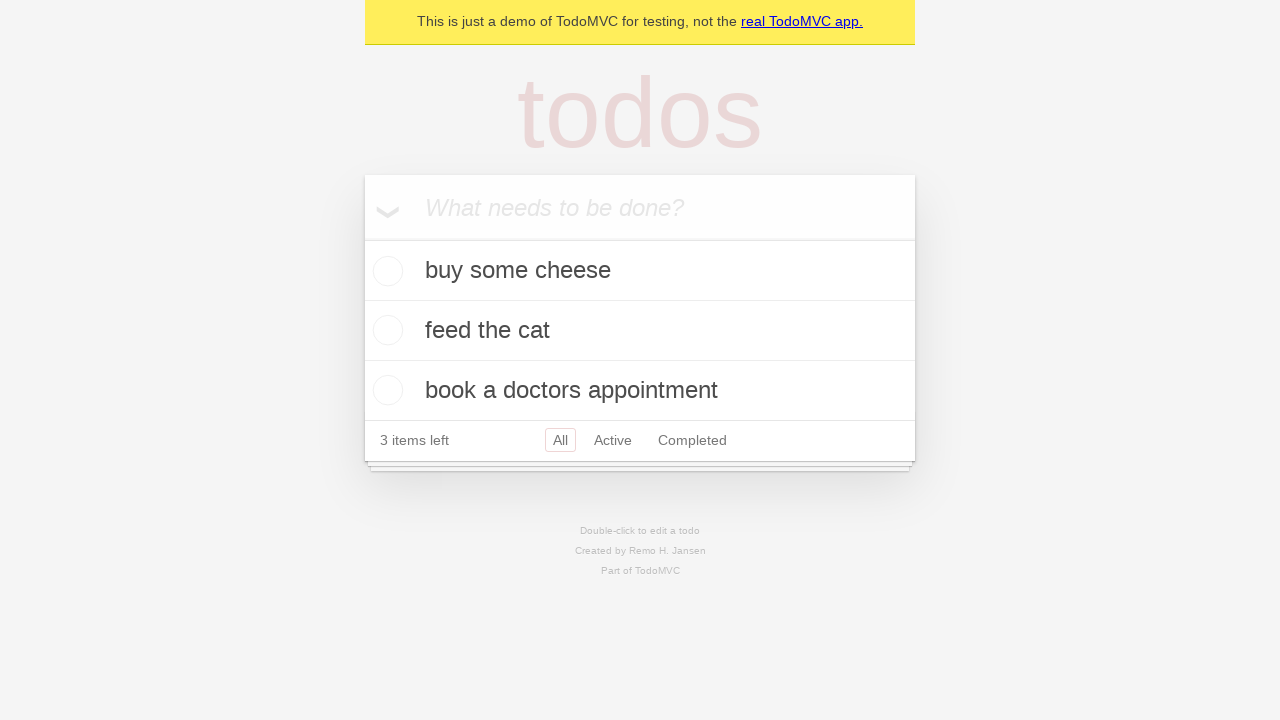

Checked the second todo item checkbox to mark it as completed at (385, 330) on internal:testid=[data-testid="todo-item"s] >> nth=1 >> internal:role=checkbox
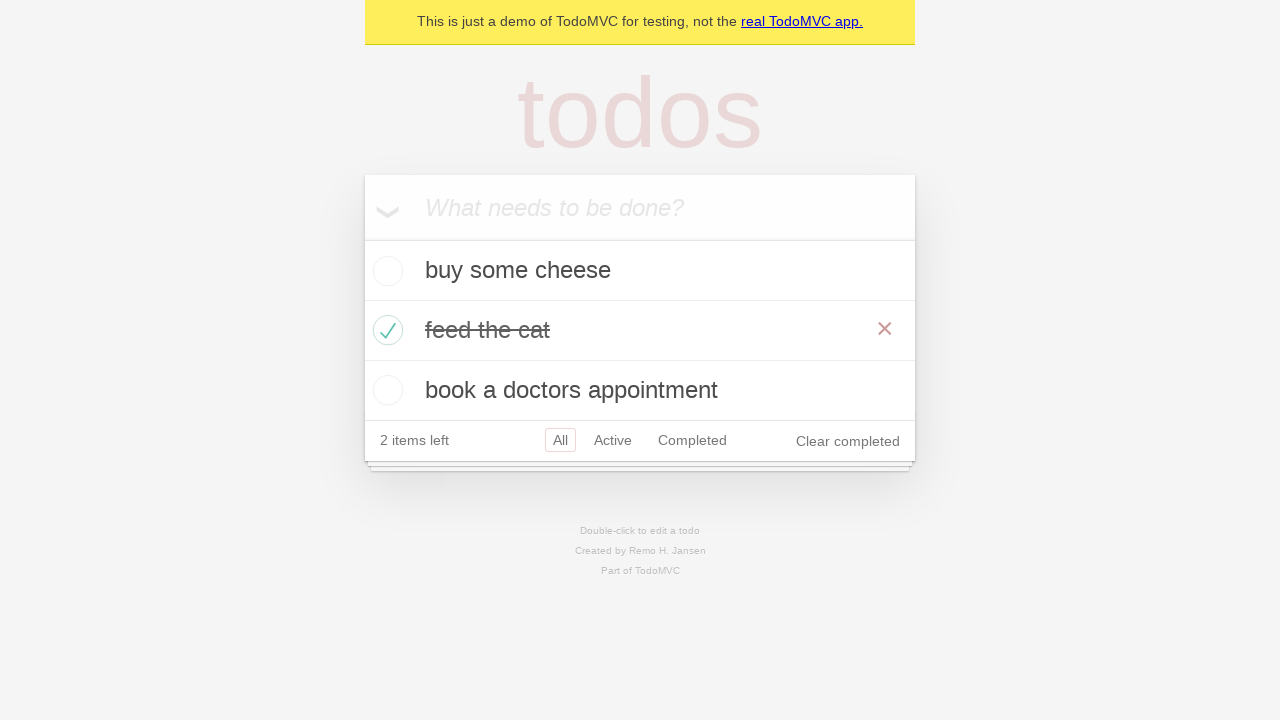

Clicked the 'Completed' filter link at (692, 440) on internal:role=link[name="Completed"i]
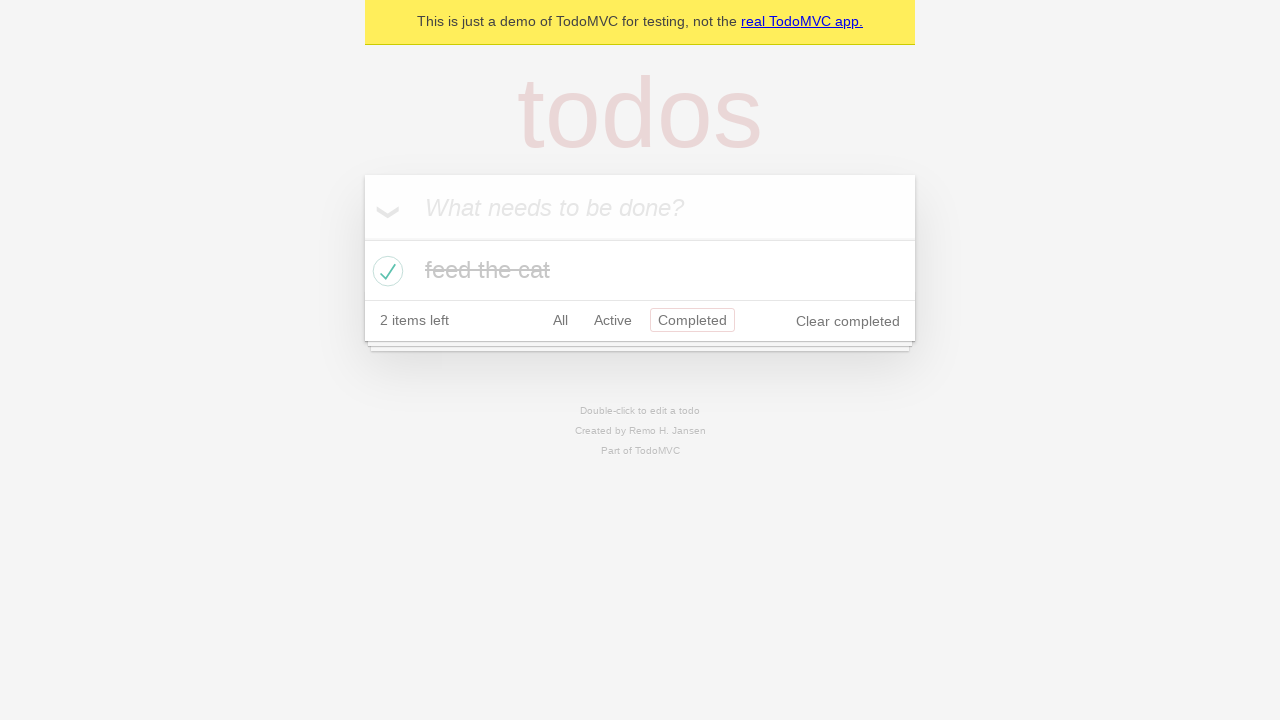

Waited for filtered results to show only 1 completed item
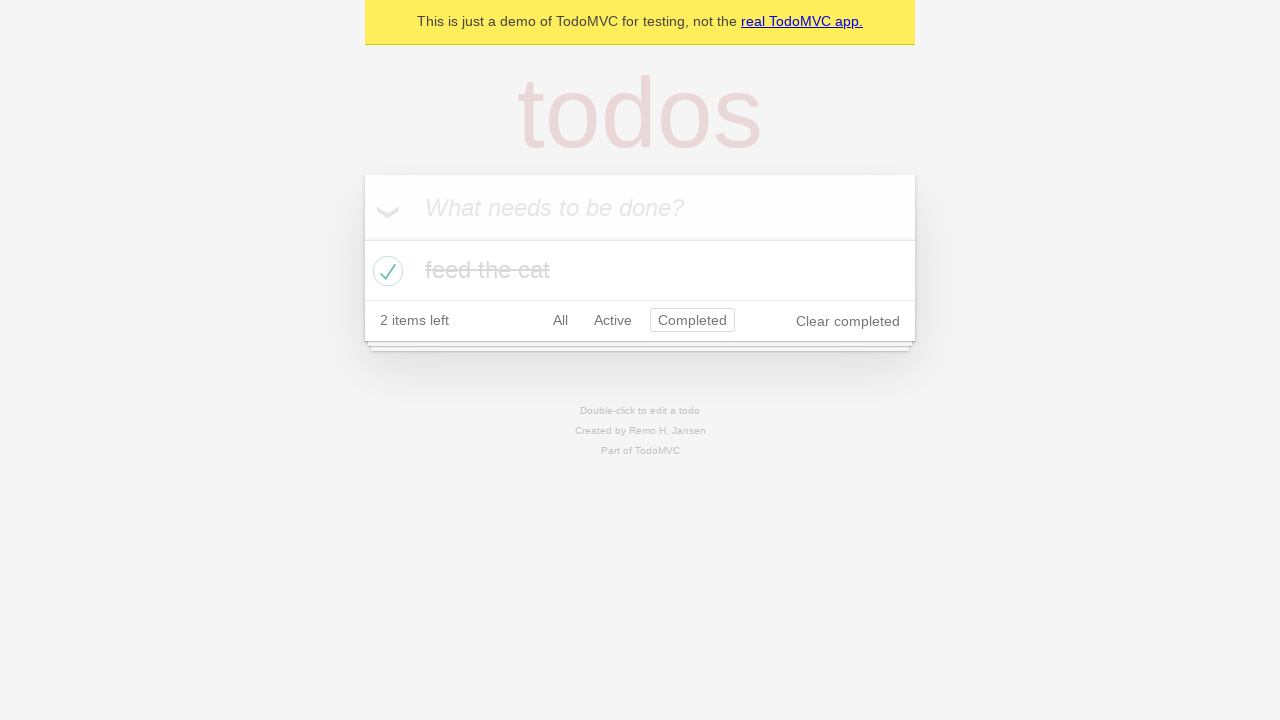

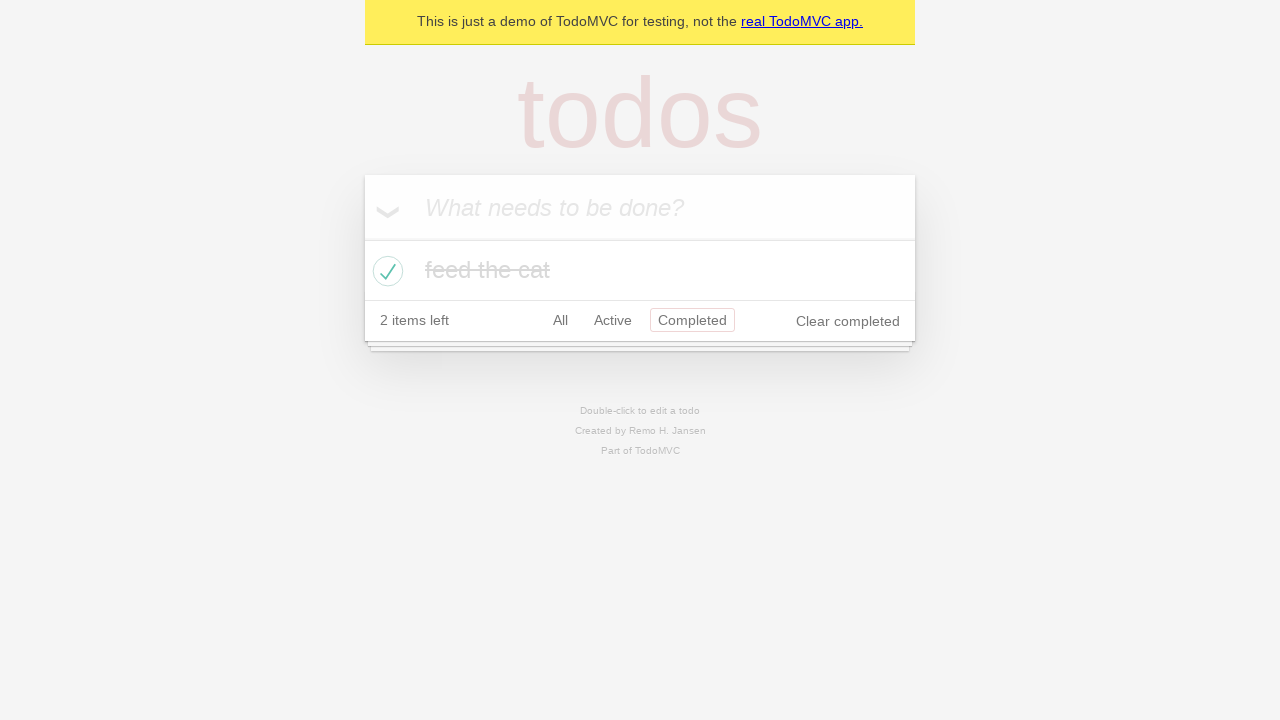